Tests checkbox functionality by navigating to the Checkboxes page and unchecking a checked checkbox

Starting URL: https://practice.cydeo.com/

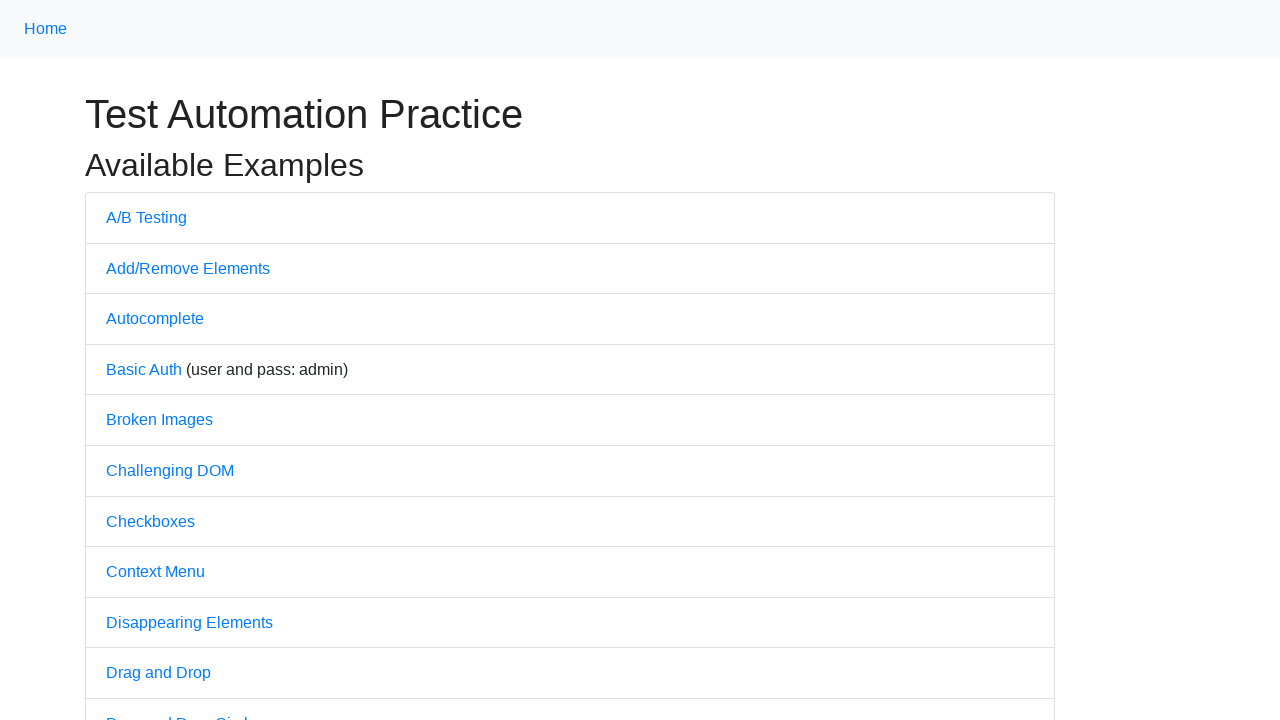

Clicked on Checkboxes link to navigate to Checkboxes page at (150, 521) on internal:text="Checkboxes"i
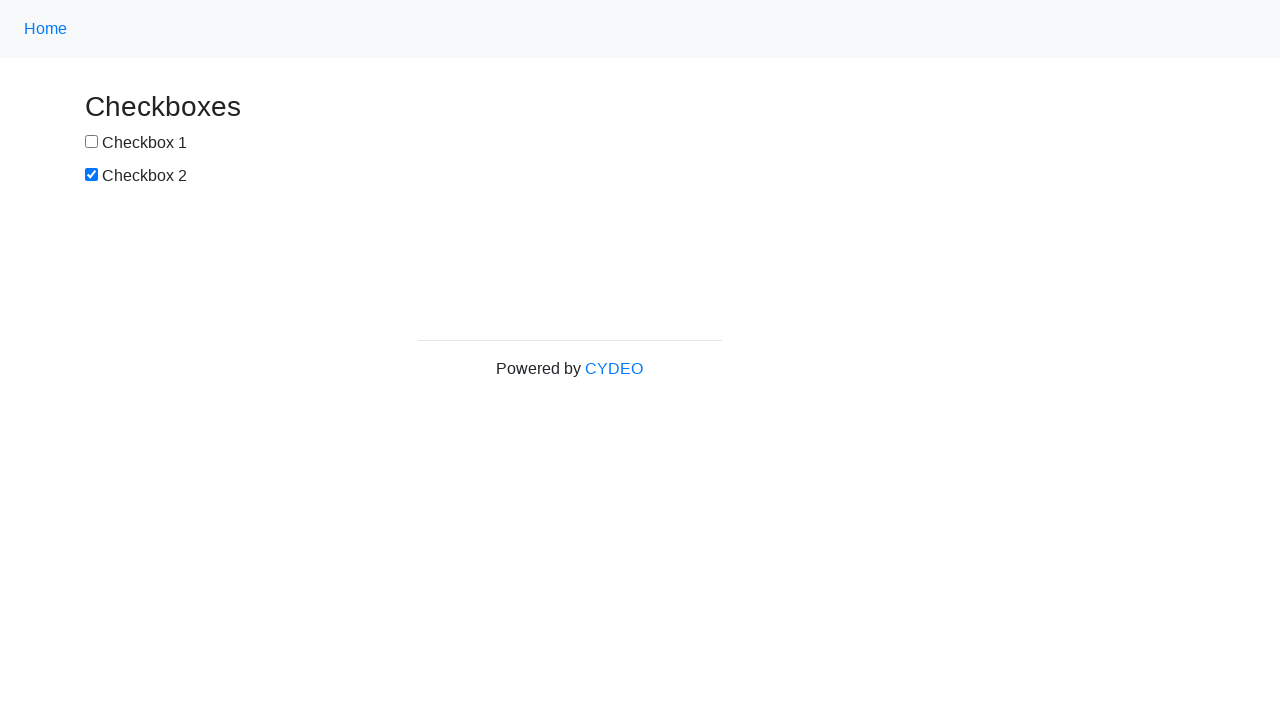

Unchecked the second checkbox (box2) at (92, 175) on #box2
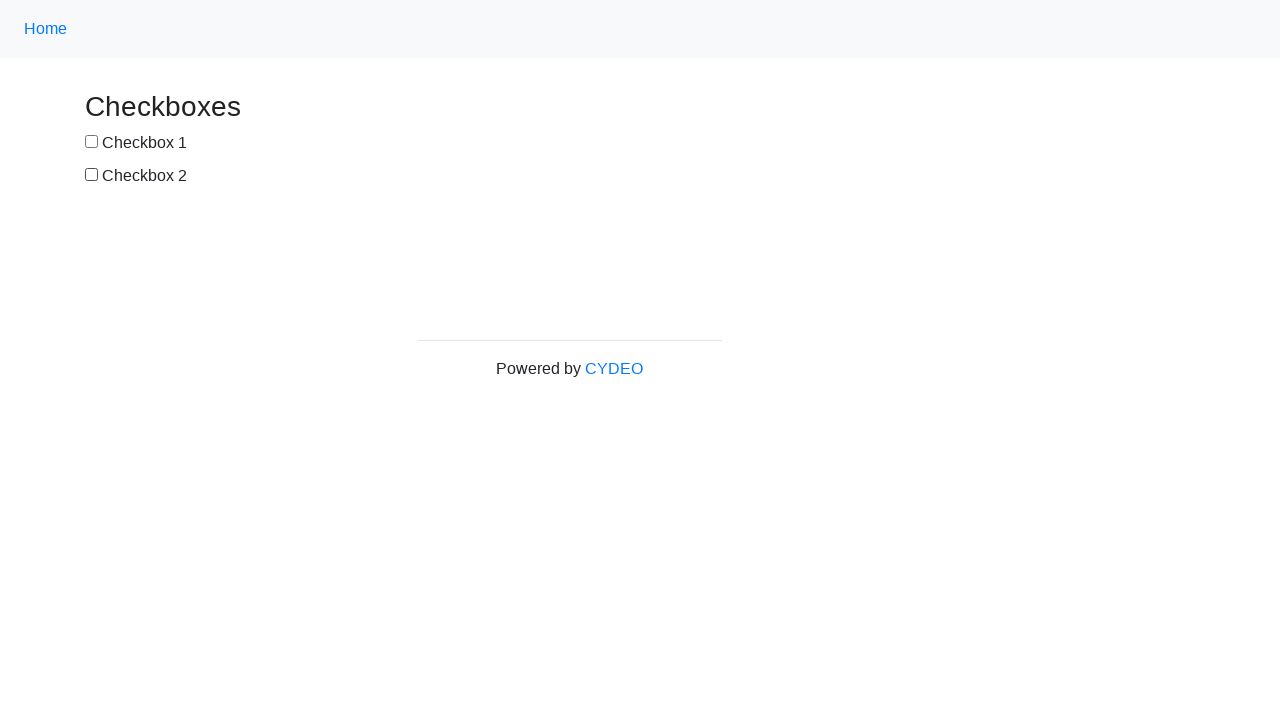

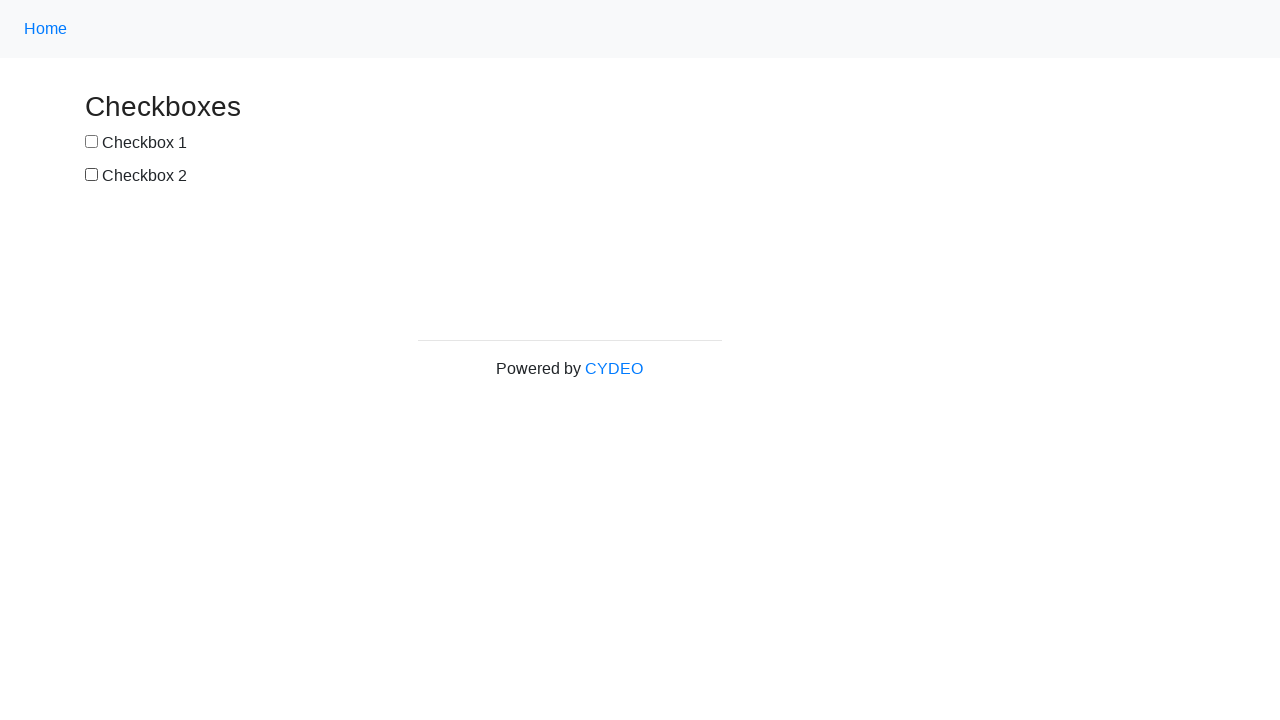